Tests e-commerce functionality by adding multiple products to cart, applying a promo code, and verifying the discount message

Starting URL: https://rahulshettyacademy.com/seleniumPractise/#/

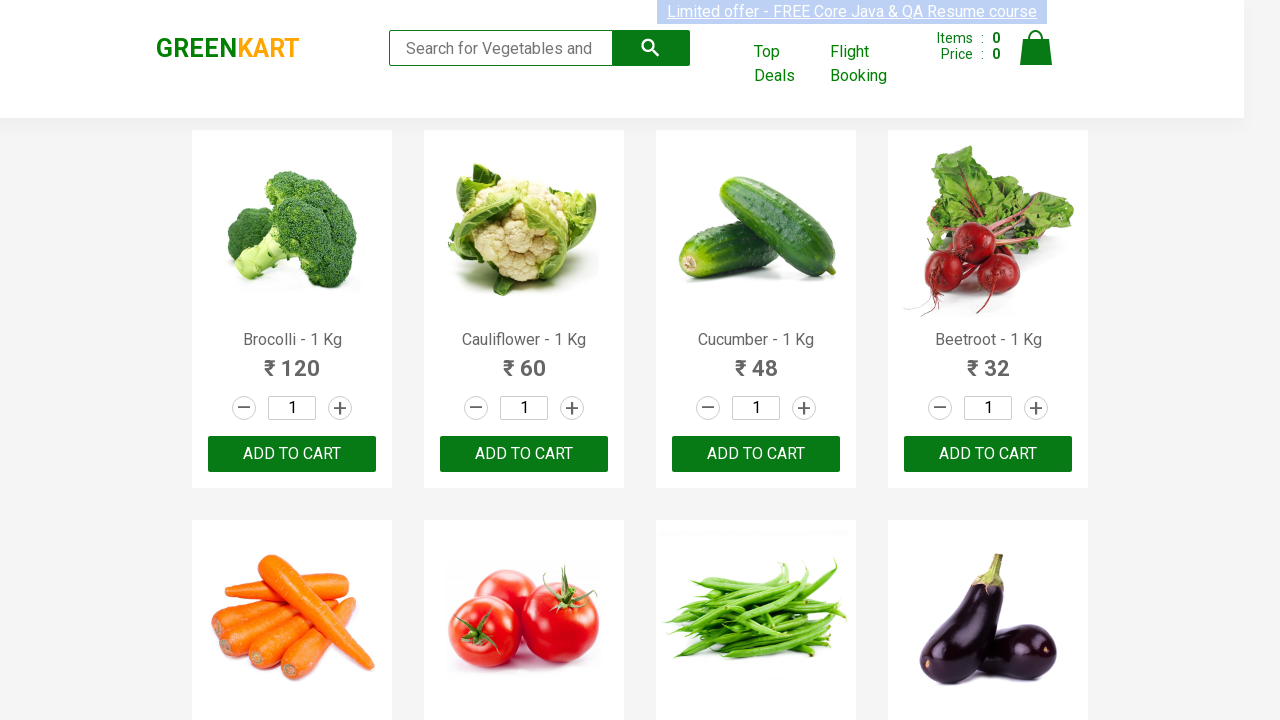

Retrieved all product names from the page
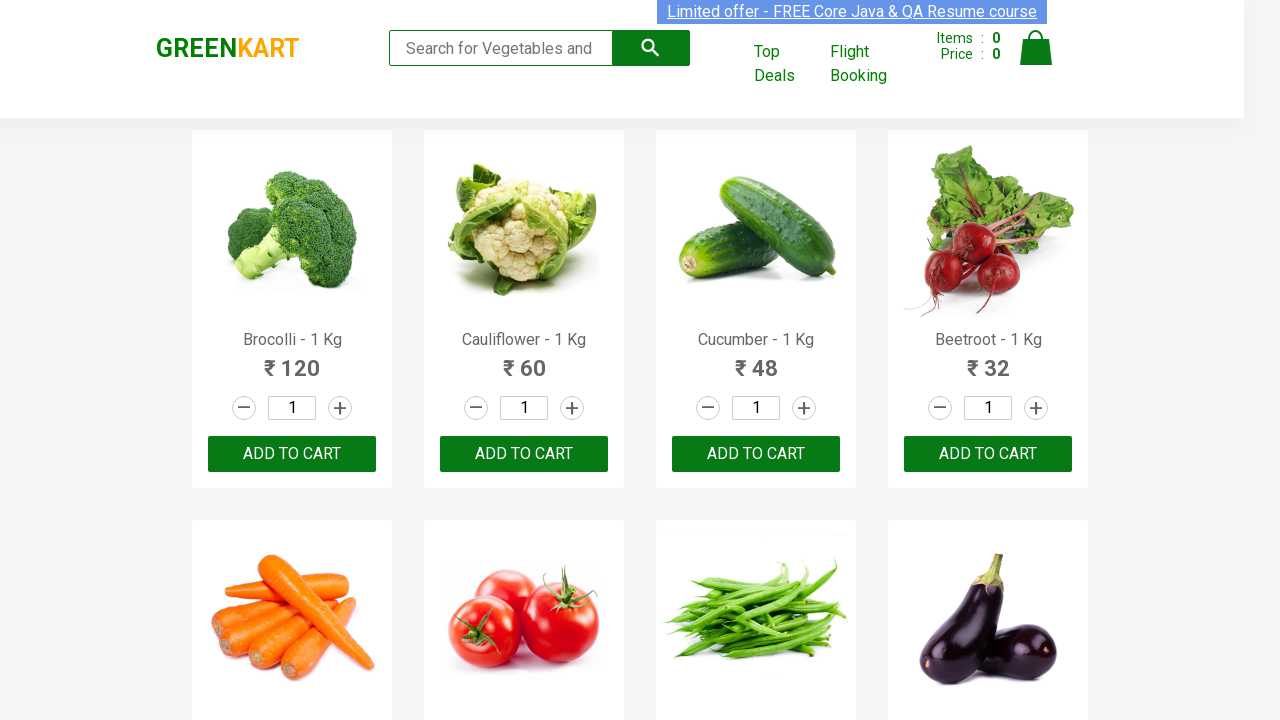

Clicked 'Add to Cart' button for product: Brocolli at (292, 454) on xpath=//div[@class='product-action']/button >> nth=0
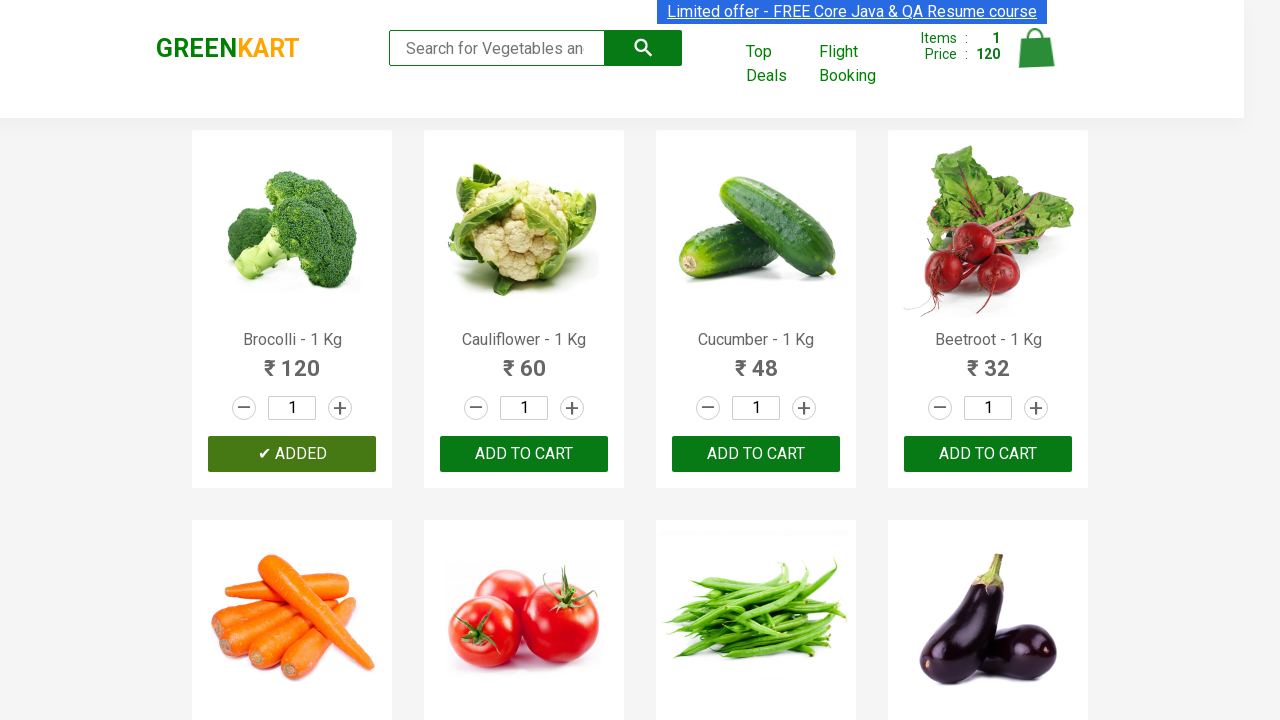

Clicked 'Add to Cart' button for product: Cucumber at (756, 454) on xpath=//div[@class='product-action']/button >> nth=2
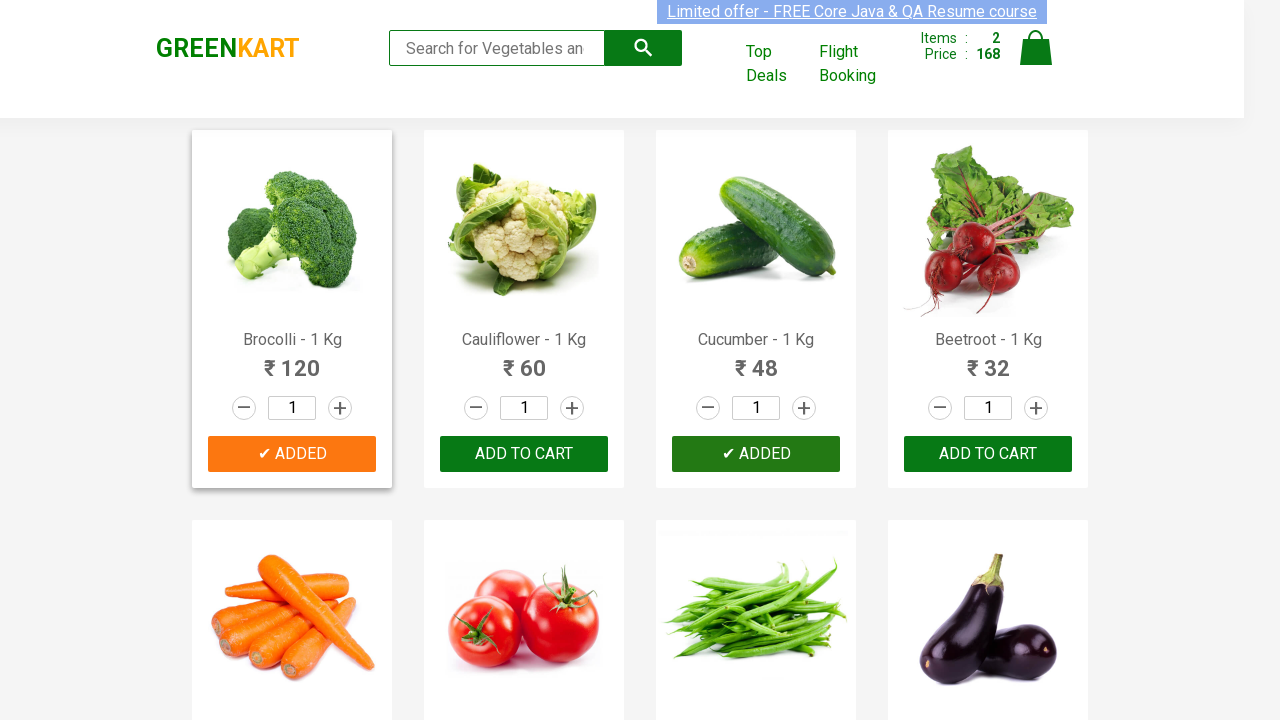

Clicked 'Add to Cart' button for product: Tomato at (524, 360) on xpath=//div[@class='product-action']/button >> nth=5
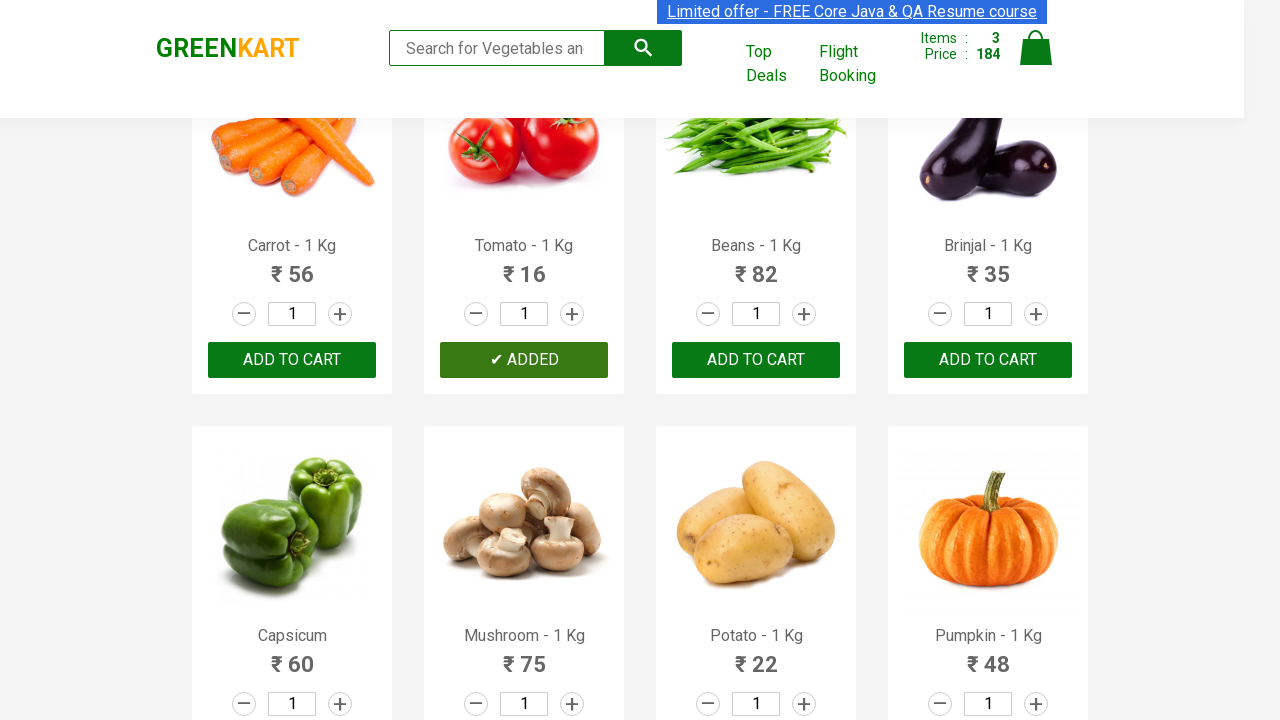

Clicked cart icon to view shopping cart at (1036, 59) on a.cart-icon
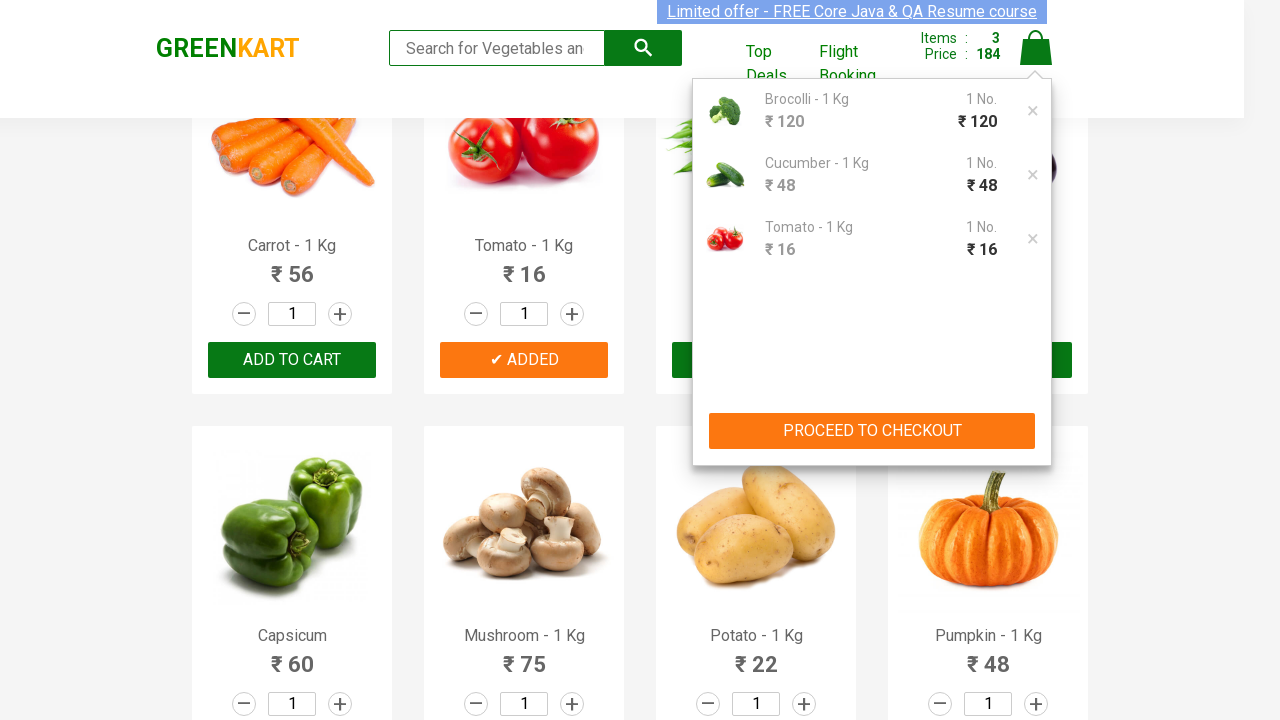

Clicked 'Proceed to Checkout' button at (872, 431) on div.action-block button
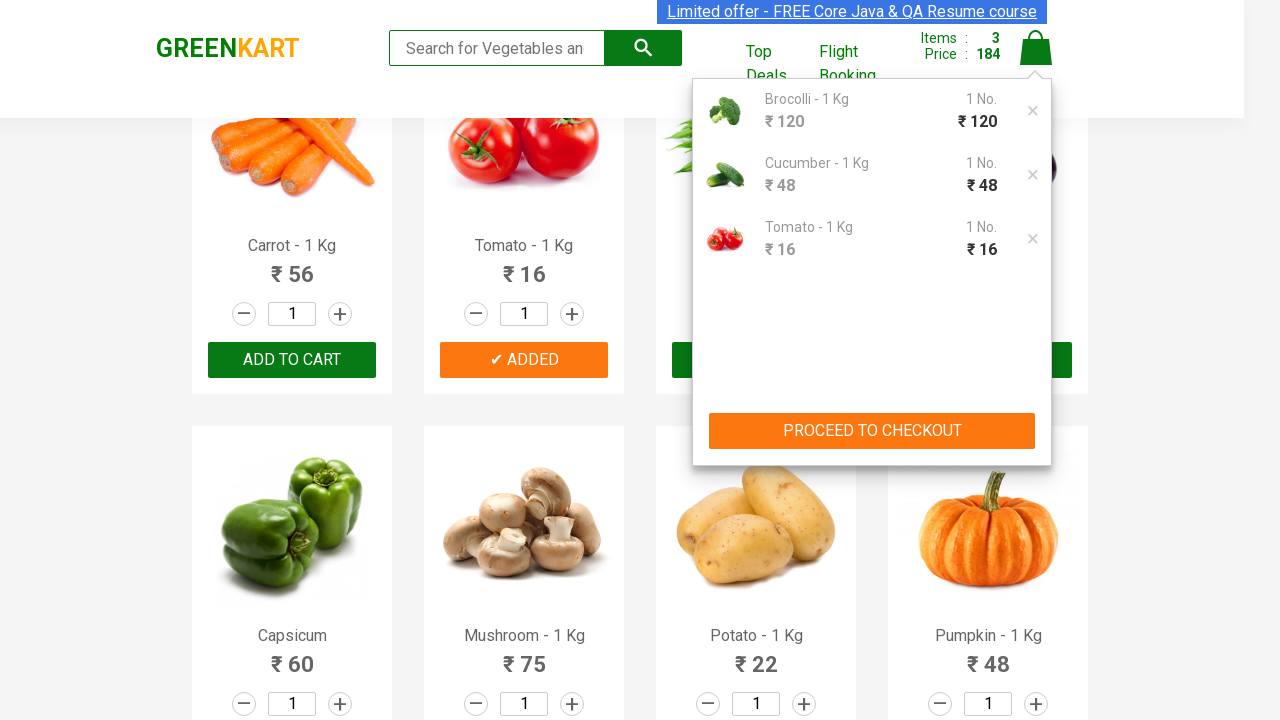

Promo code input field became visible
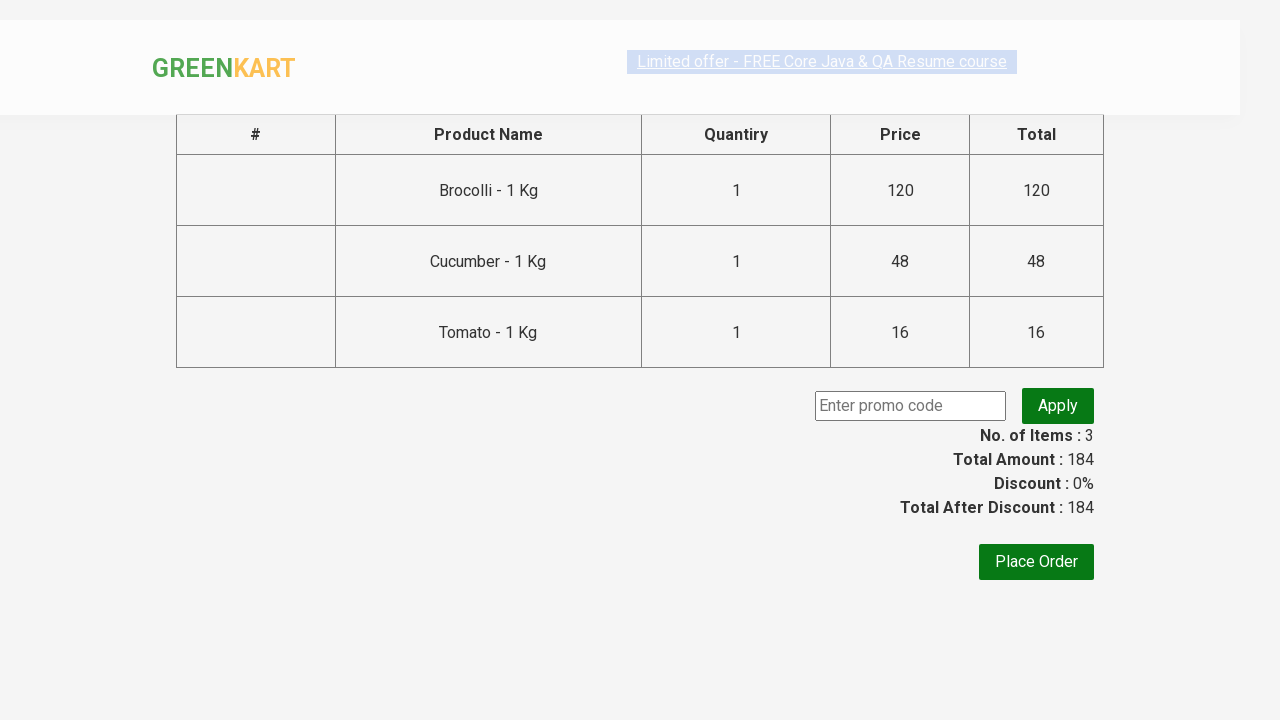

Entered promo code 'rahulshettyacademy' on input.promoCode
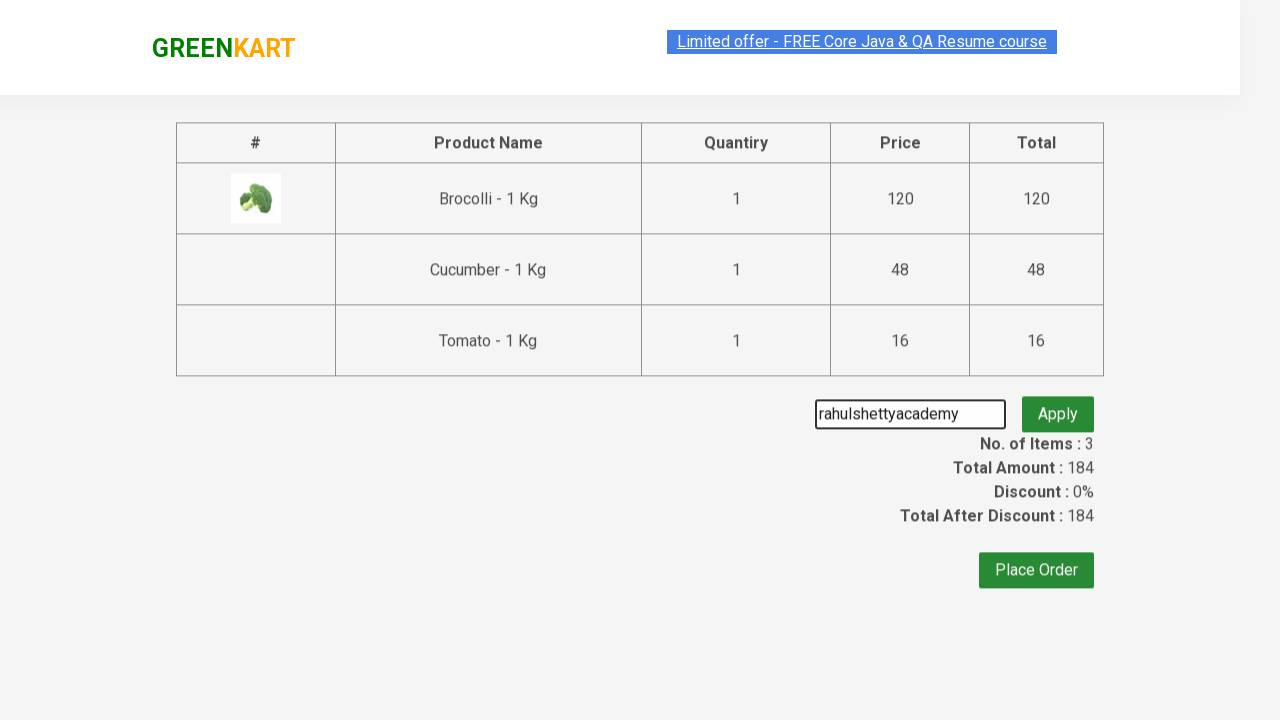

Clicked 'Apply Promo' button at (1058, 406) on button.promoBtn
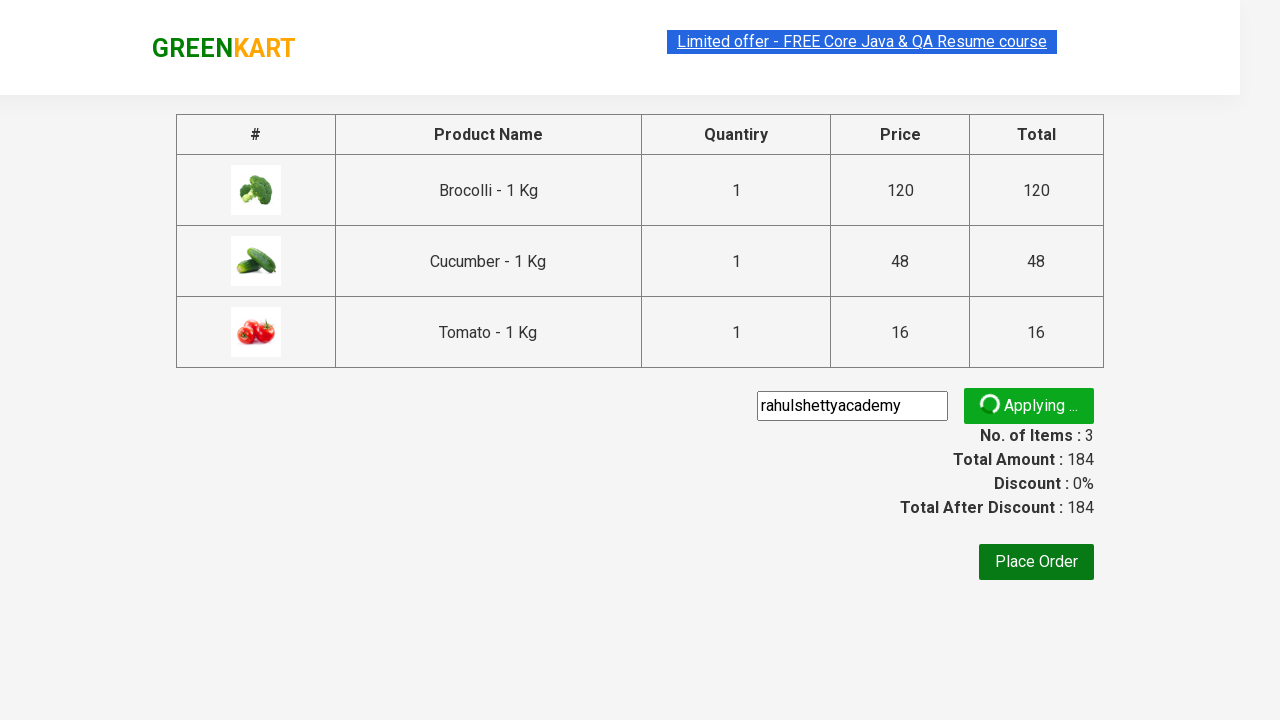

Discount message appeared after applying promo code
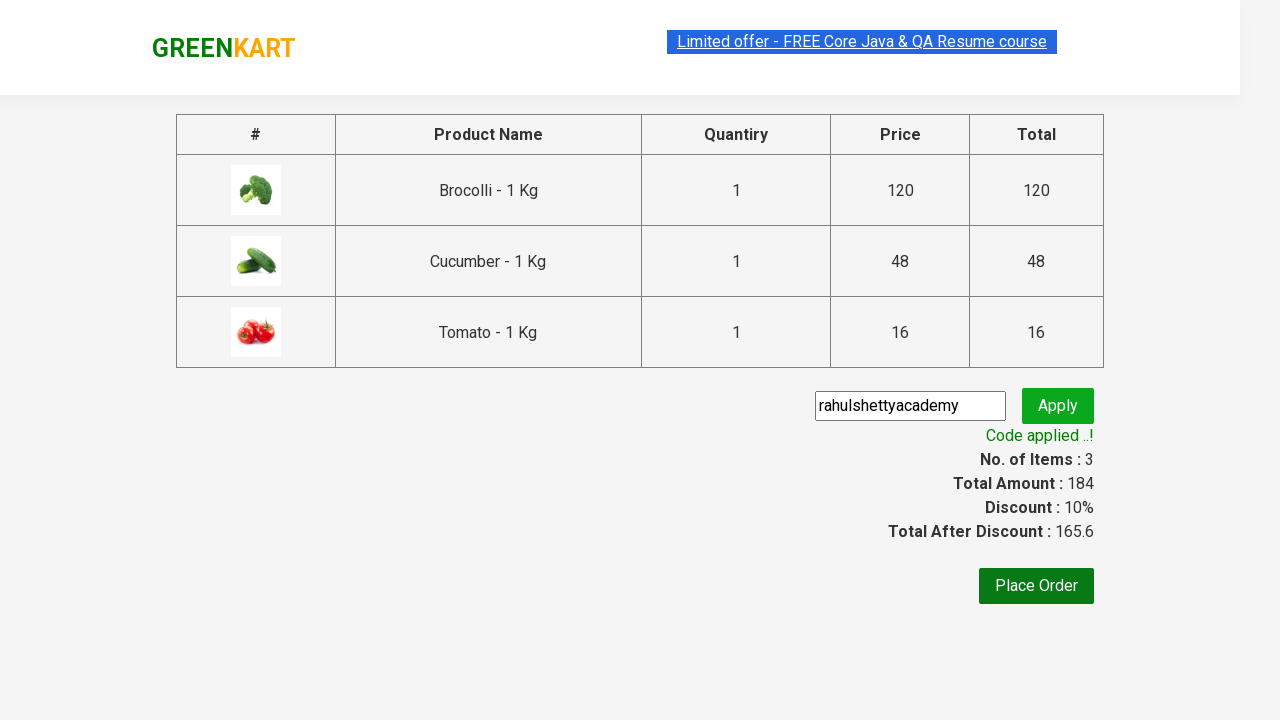

Retrieved promo message: Code applied ..!
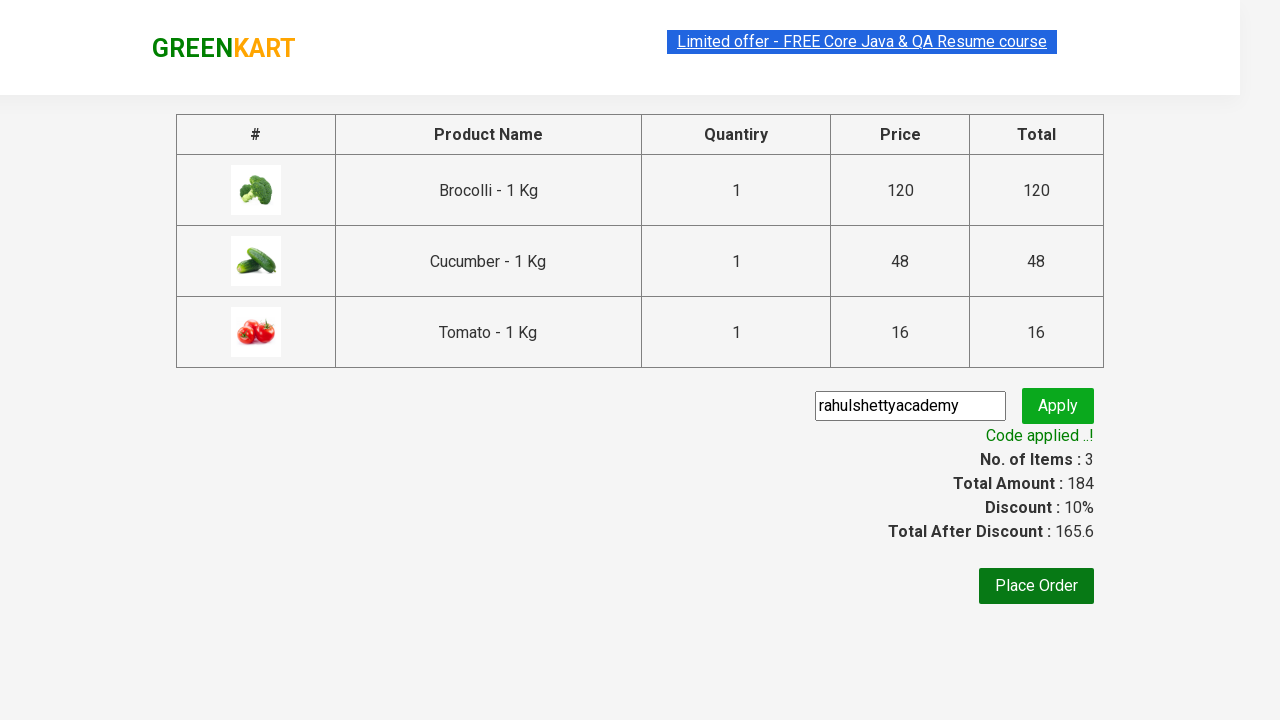

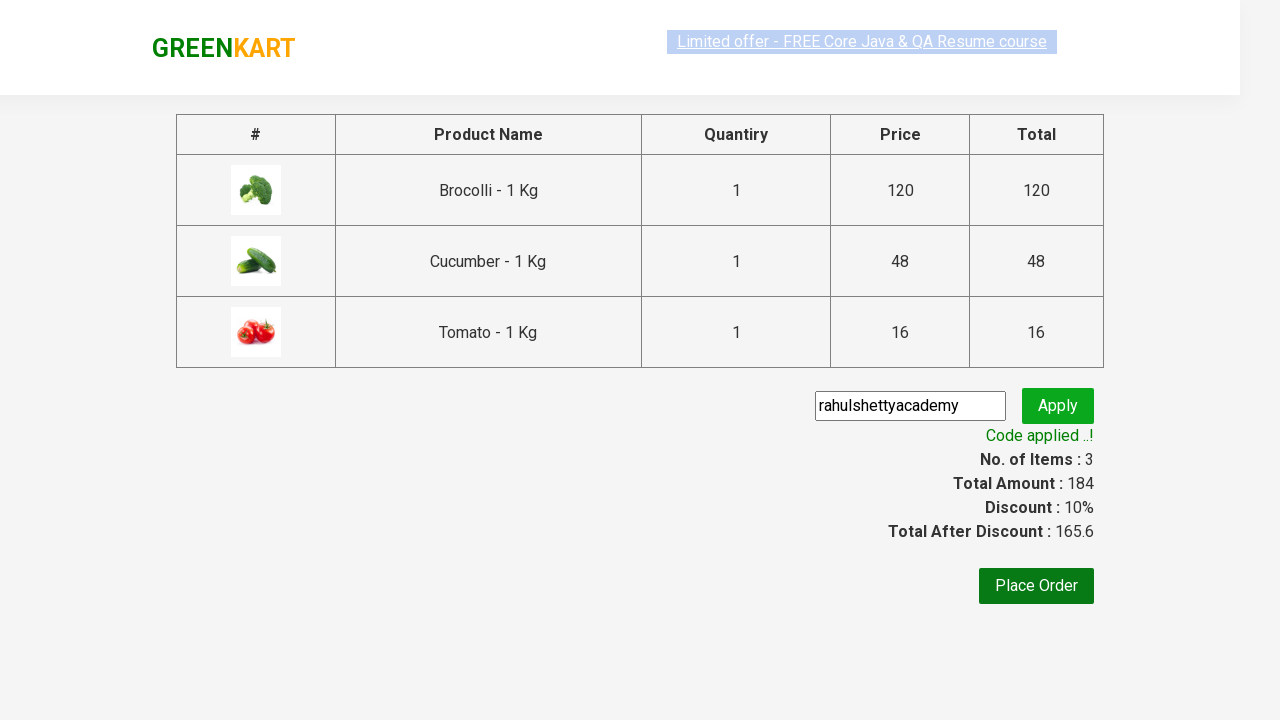